Tests file upload functionality by selecting a file using the file input element on a demo upload page

Starting URL: https://the-internet.herokuapp.com/upload

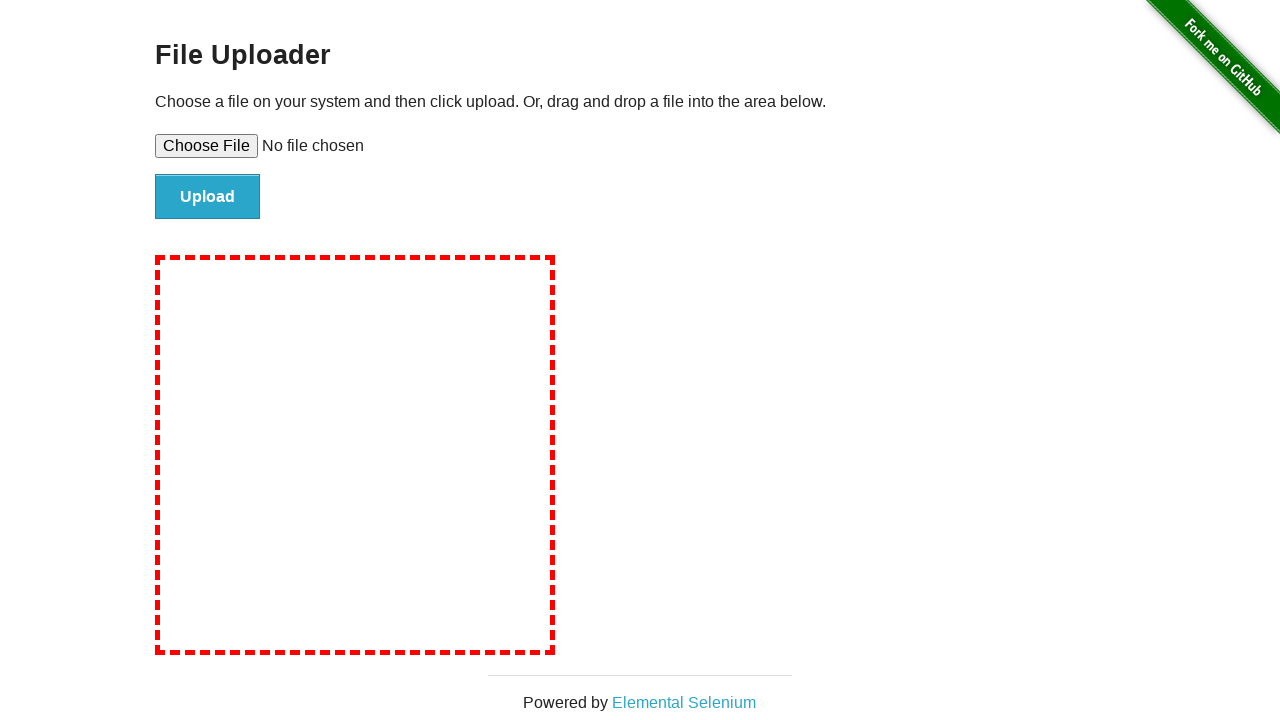

Created temporary test file for upload
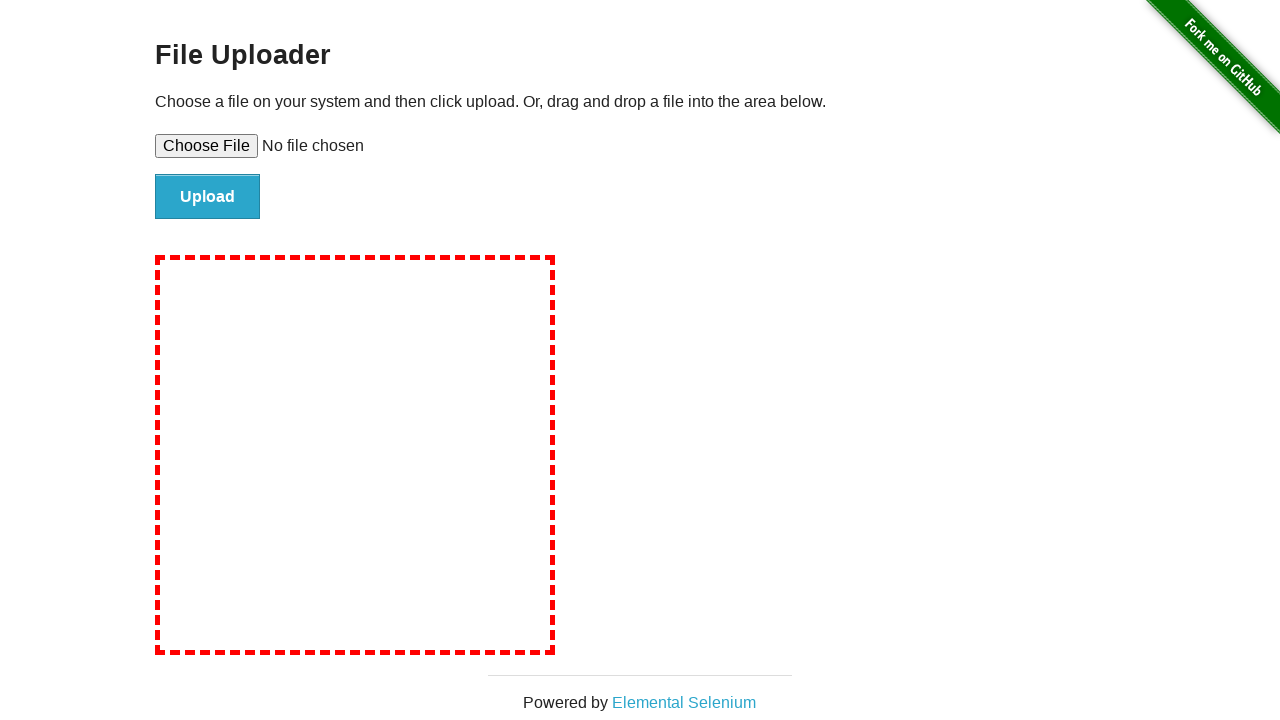

Selected file for upload using file input element
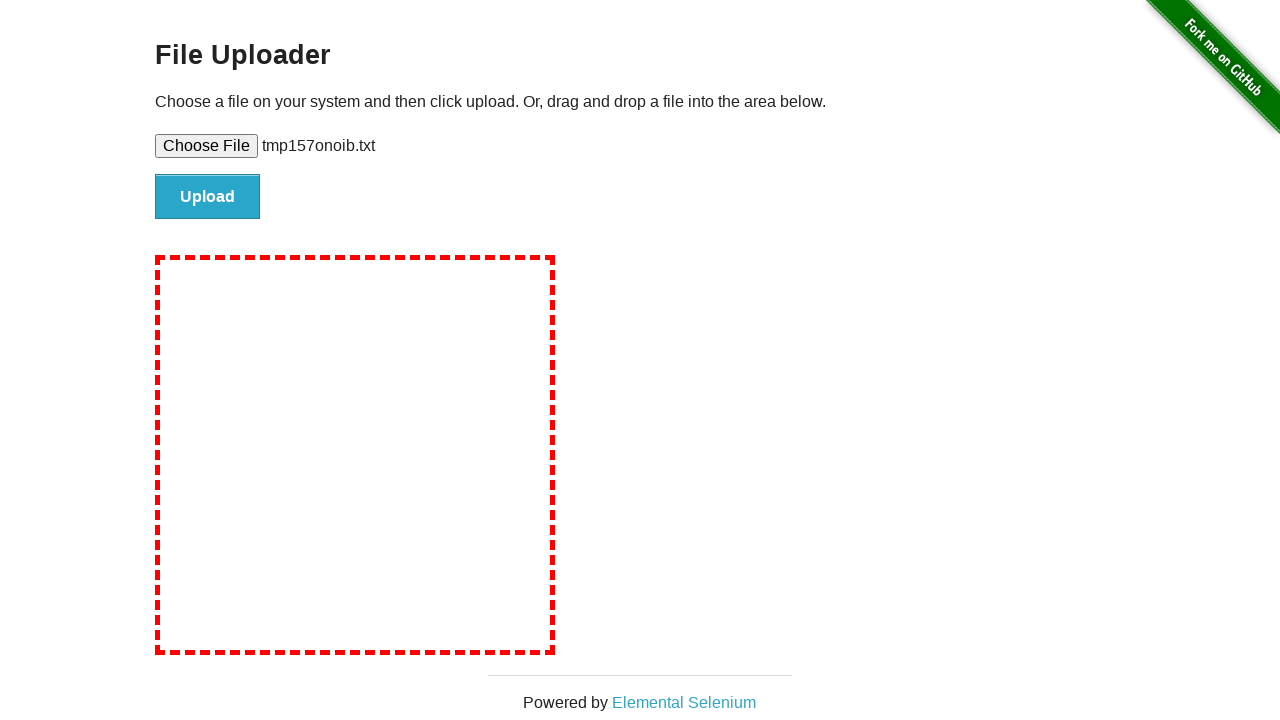

Clicked upload button to submit file at (208, 197) on #file-submit
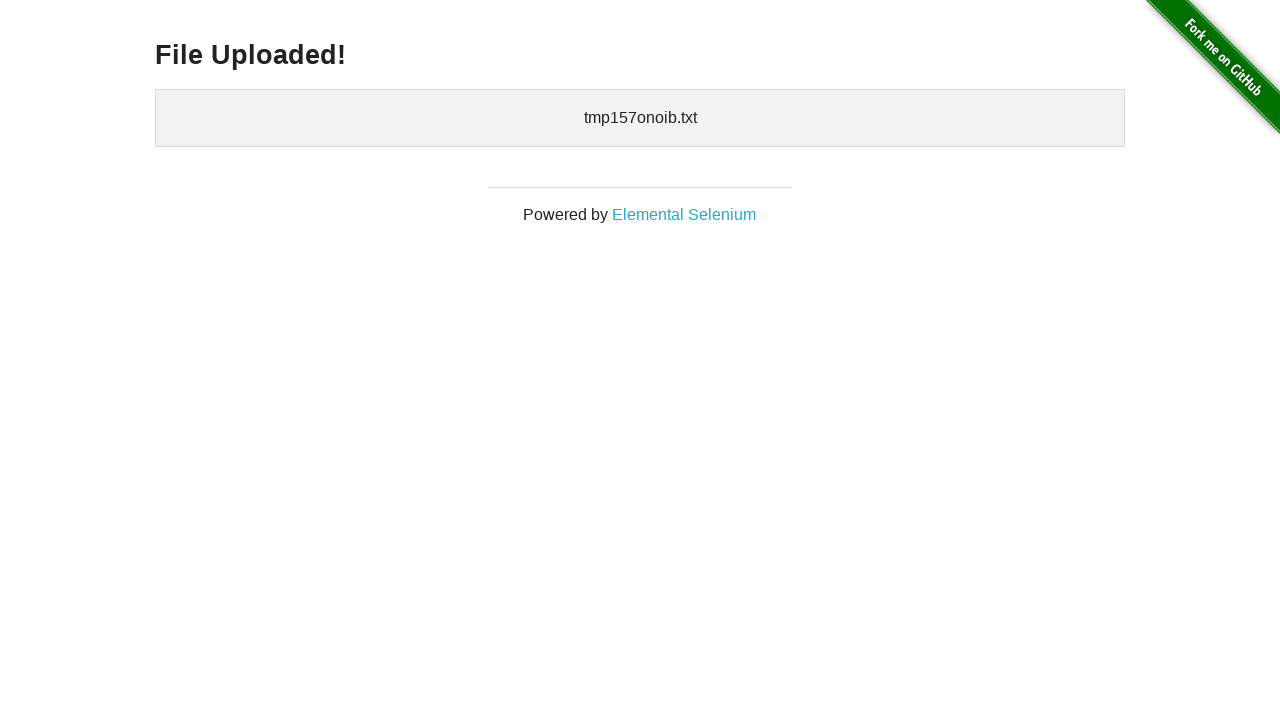

File upload confirmed - uploaded files section appeared
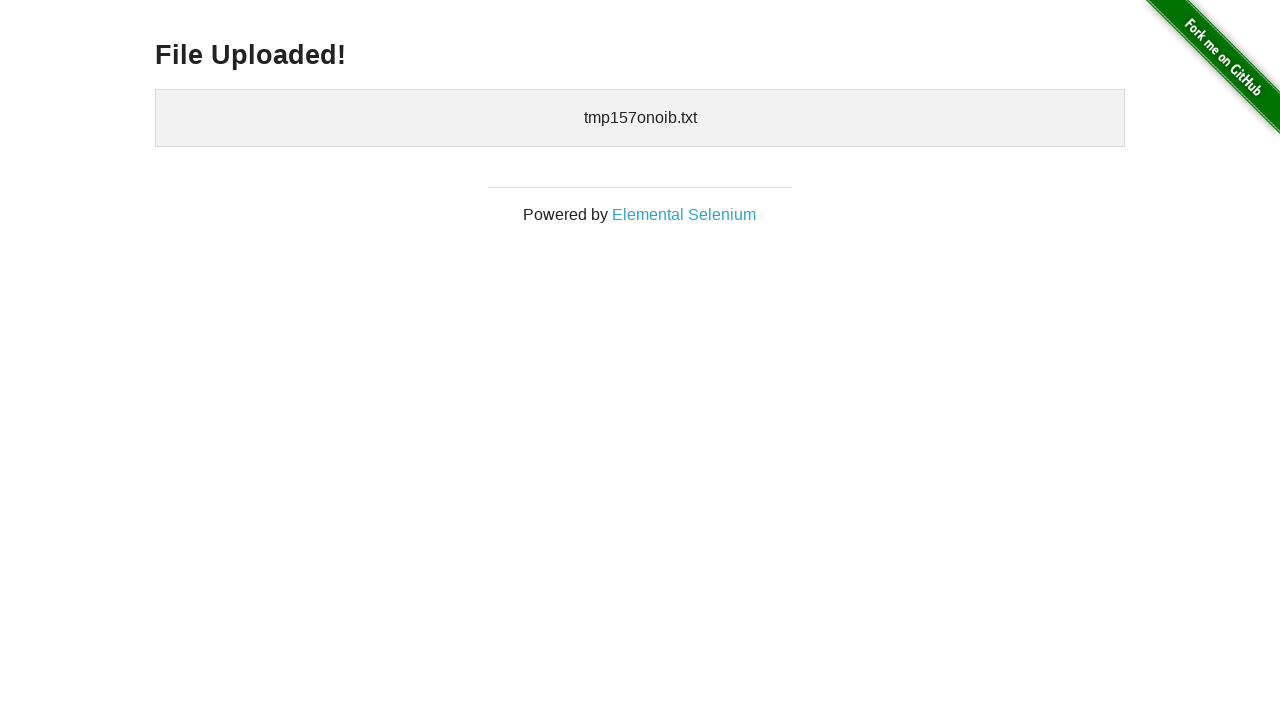

Cleaned up temporary file
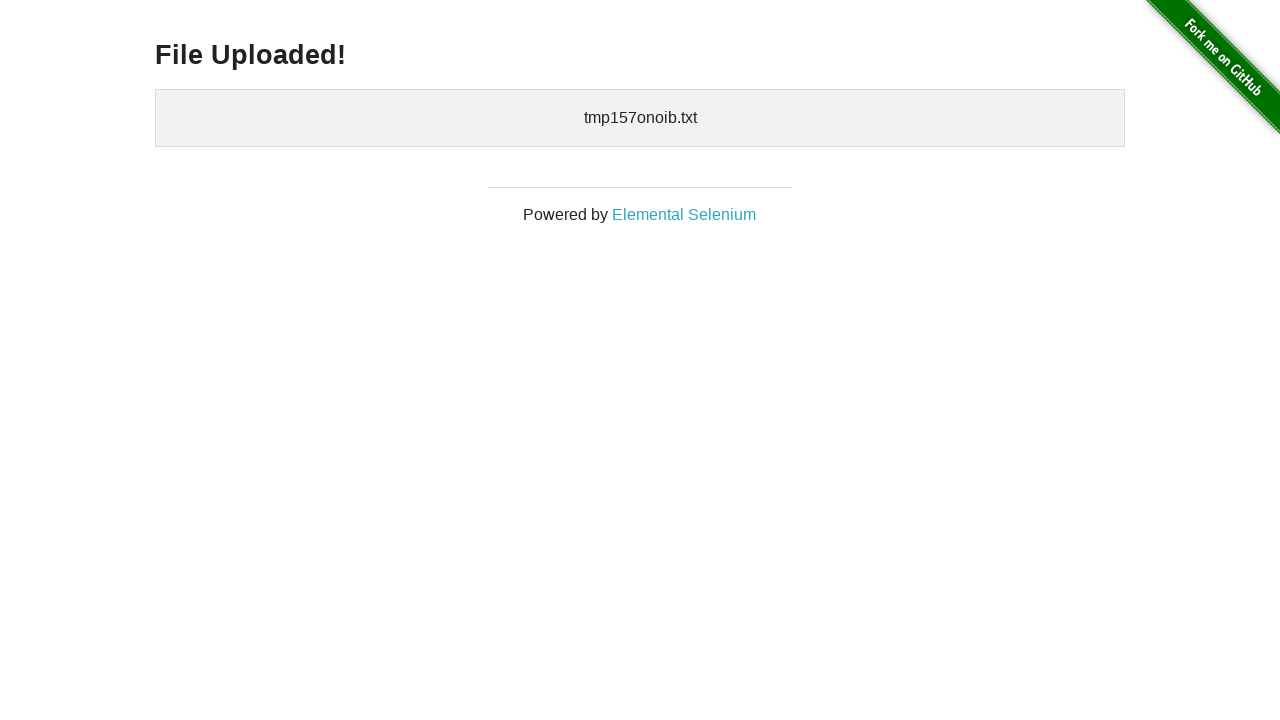

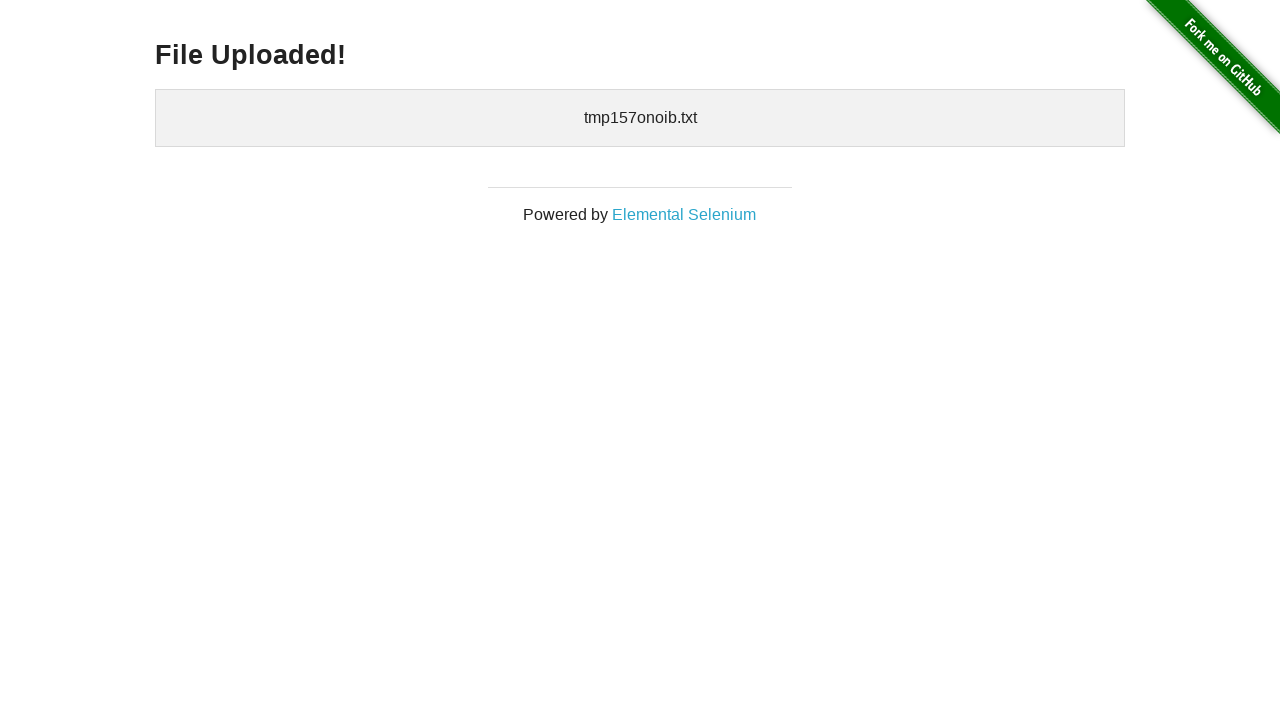